Tests confirm JavaScript alert by clicking to trigger it and dismissing (canceling) the alert

Starting URL: http://demo.automationtesting.in/Alerts.html

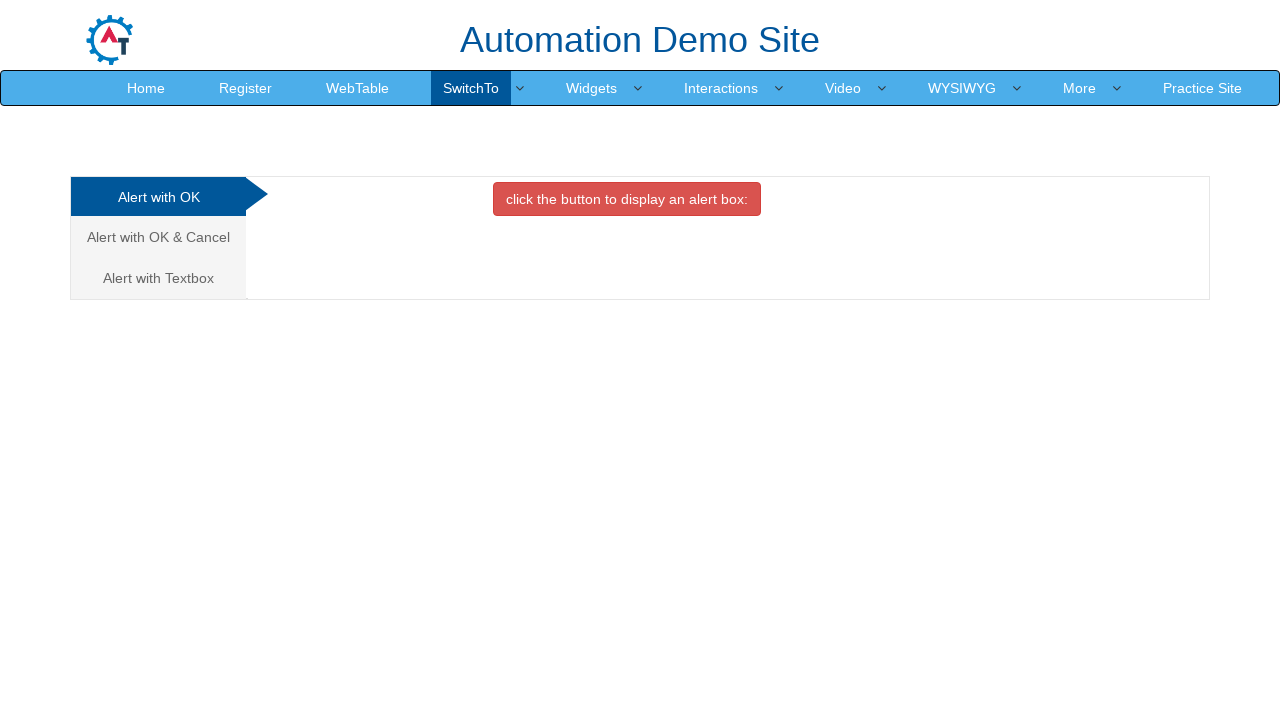

Clicked on the 'Alert with OK & Cancel' tab at (158, 237) on xpath=//a[contains(@href,'#CancelTab')]
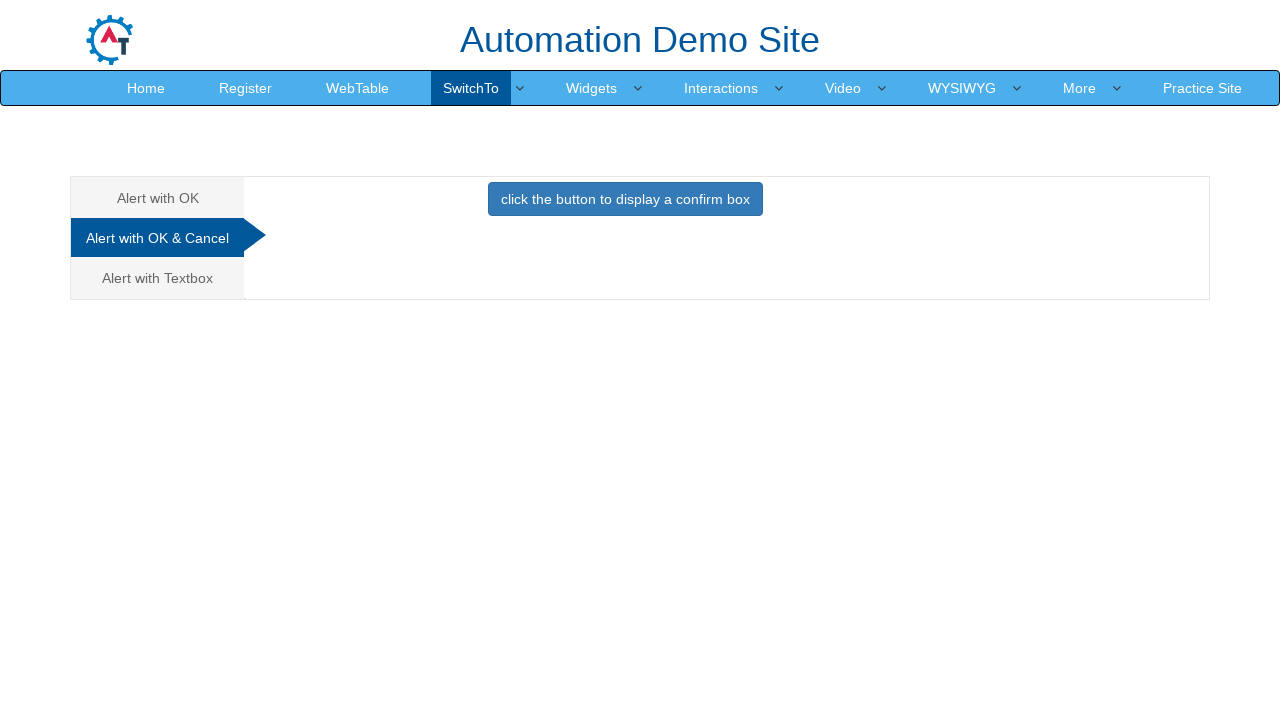

Clicked button to trigger confirm alert at (625, 199) on xpath=//button[contains(@class,'btn-primary')]
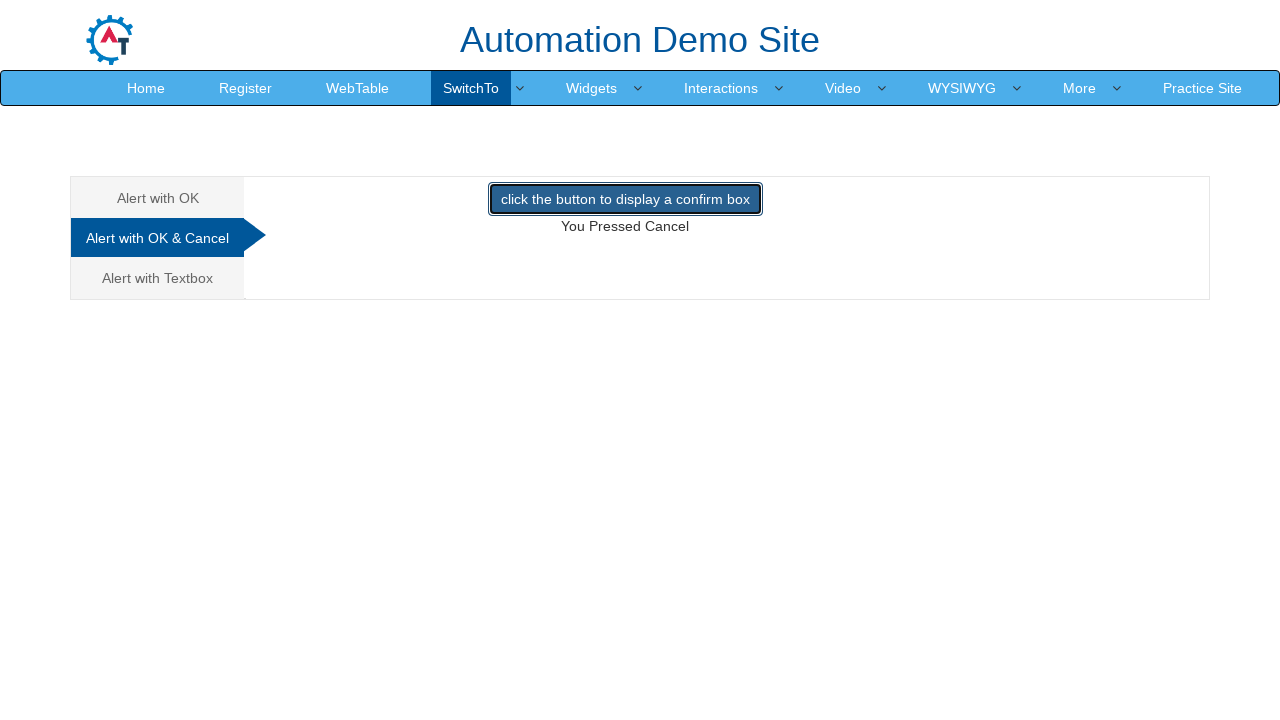

Set up dialog handler to dismiss alerts
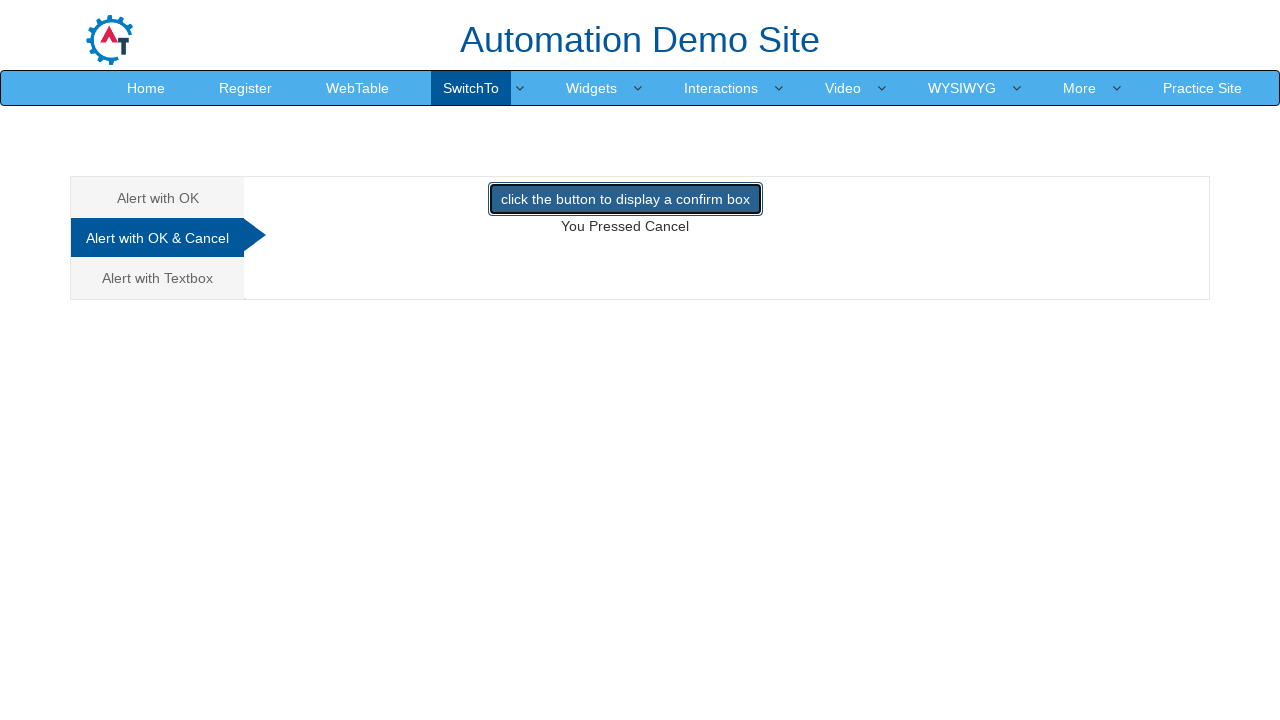

Waited for alert to be processed
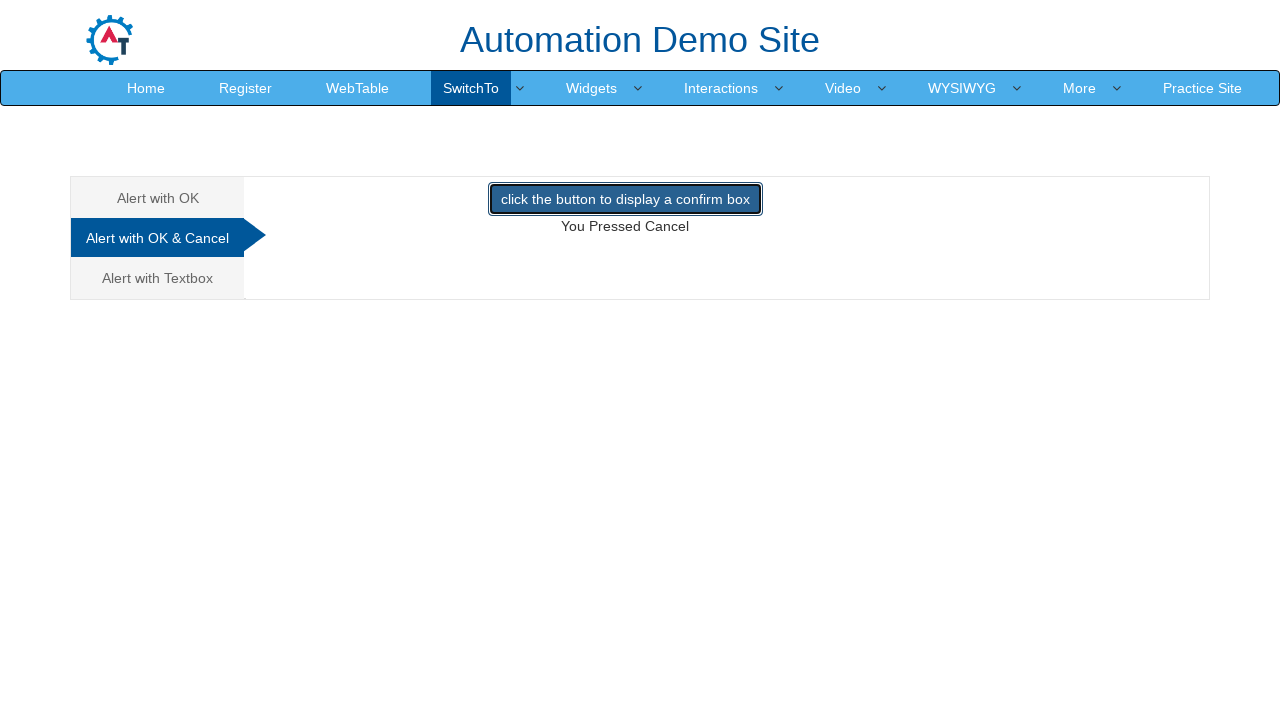

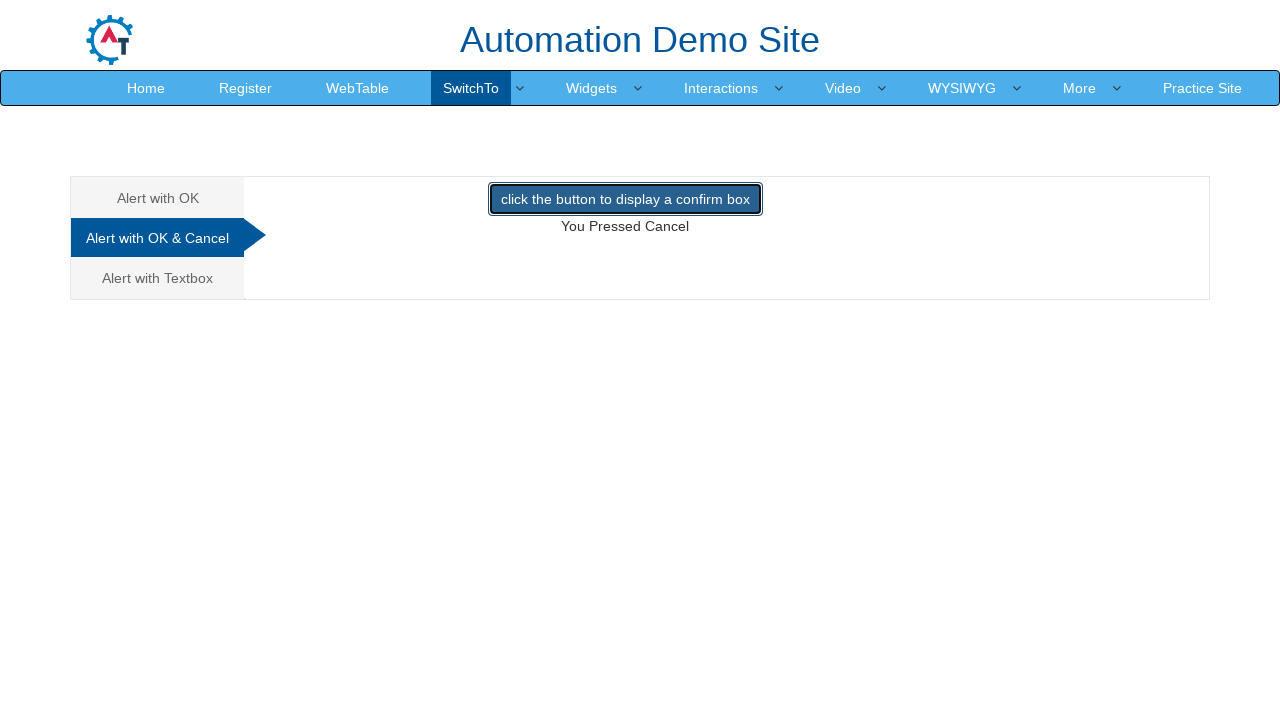